Tests that an item is removed when edited to an empty string

Starting URL: https://demo.playwright.dev/todomvc

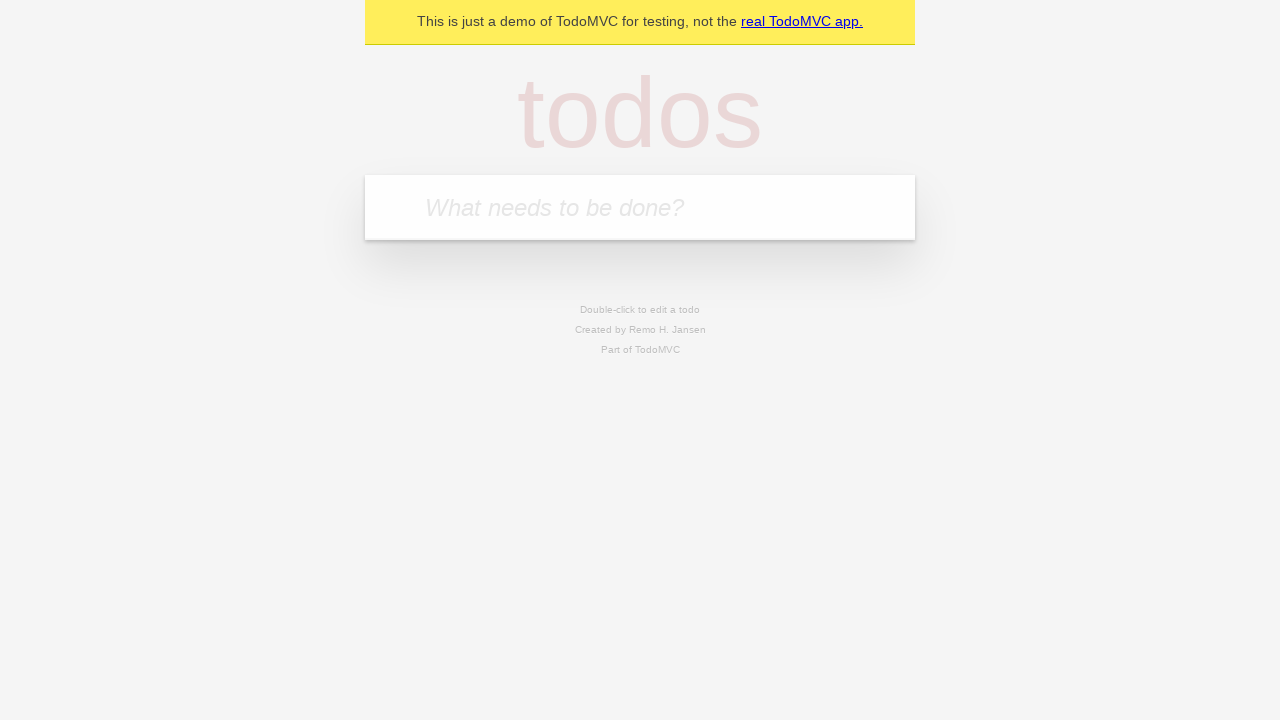

Located the 'What needs to be done?' input field
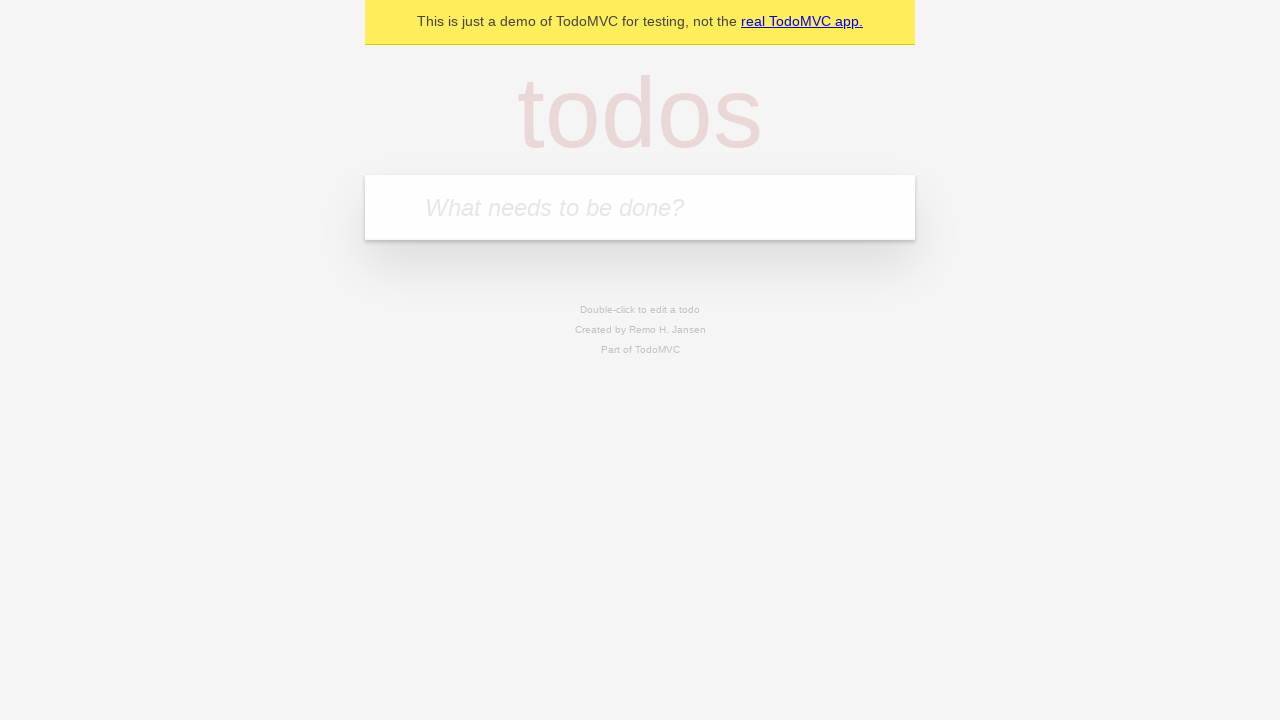

Filled input field with 'buy some cheese' on internal:attr=[placeholder="What needs to be done?"i]
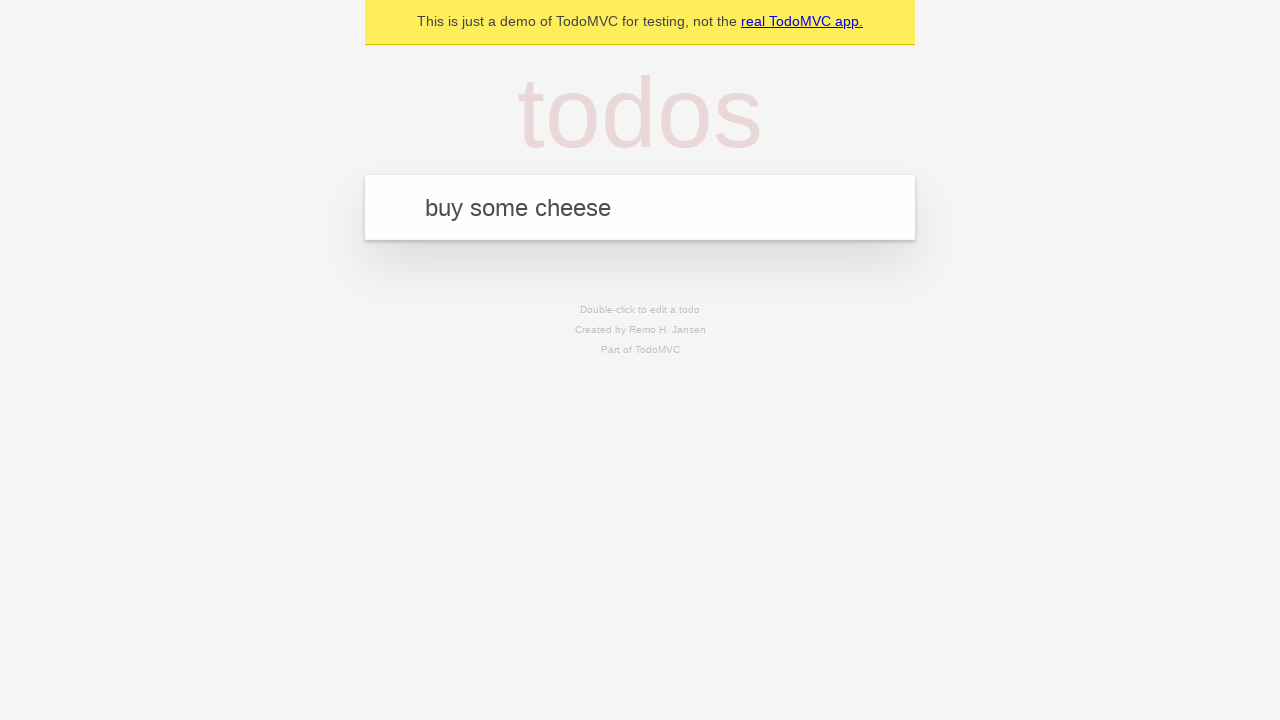

Pressed Enter to create todo 'buy some cheese' on internal:attr=[placeholder="What needs to be done?"i]
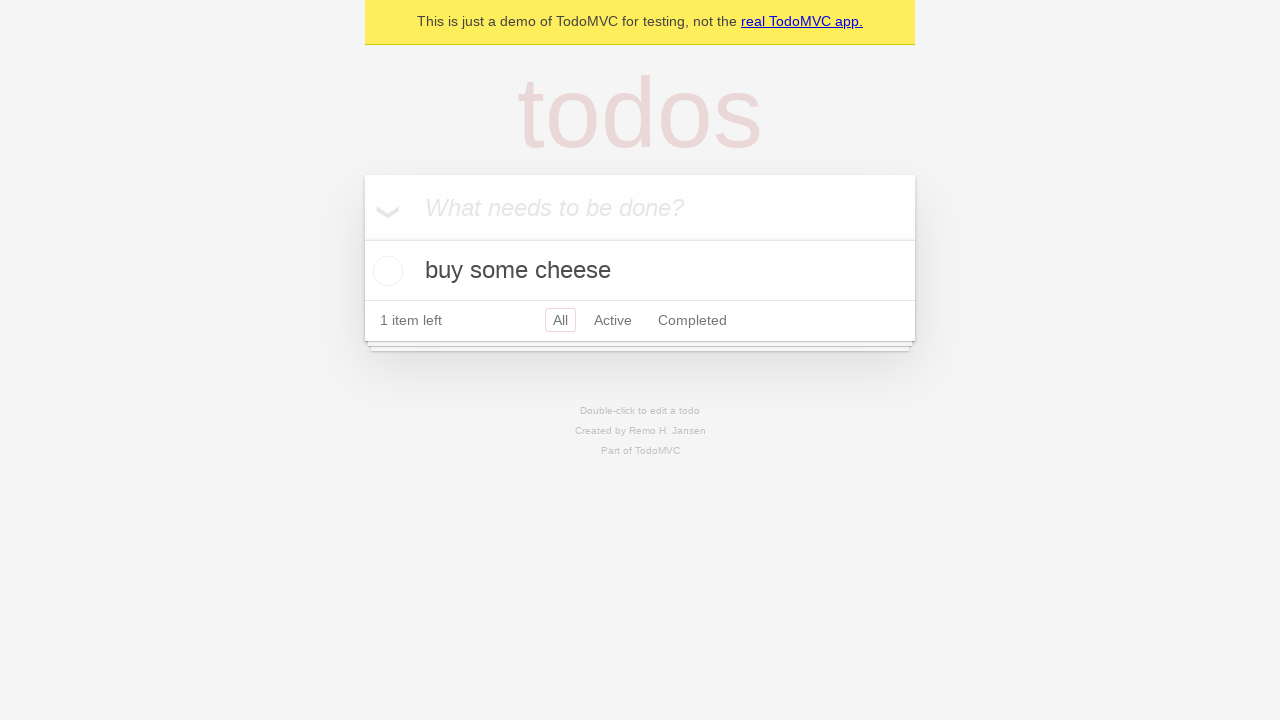

Filled input field with 'feed the cat' on internal:attr=[placeholder="What needs to be done?"i]
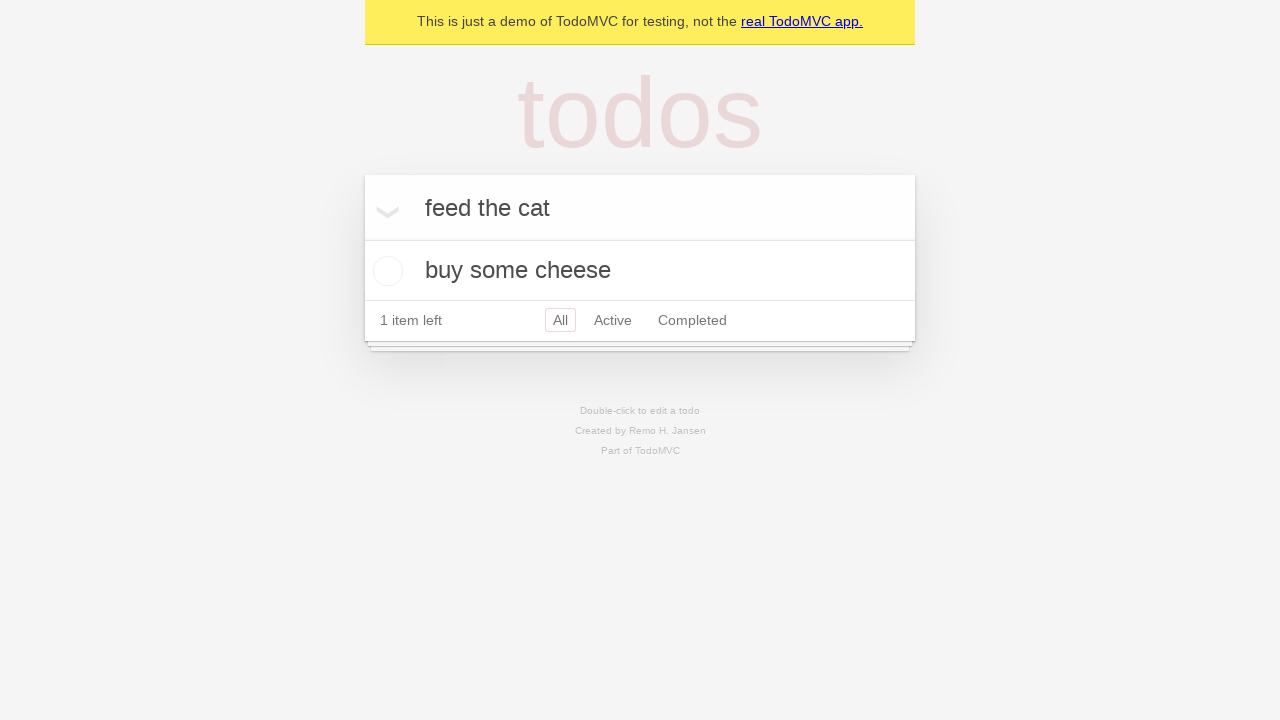

Pressed Enter to create todo 'feed the cat' on internal:attr=[placeholder="What needs to be done?"i]
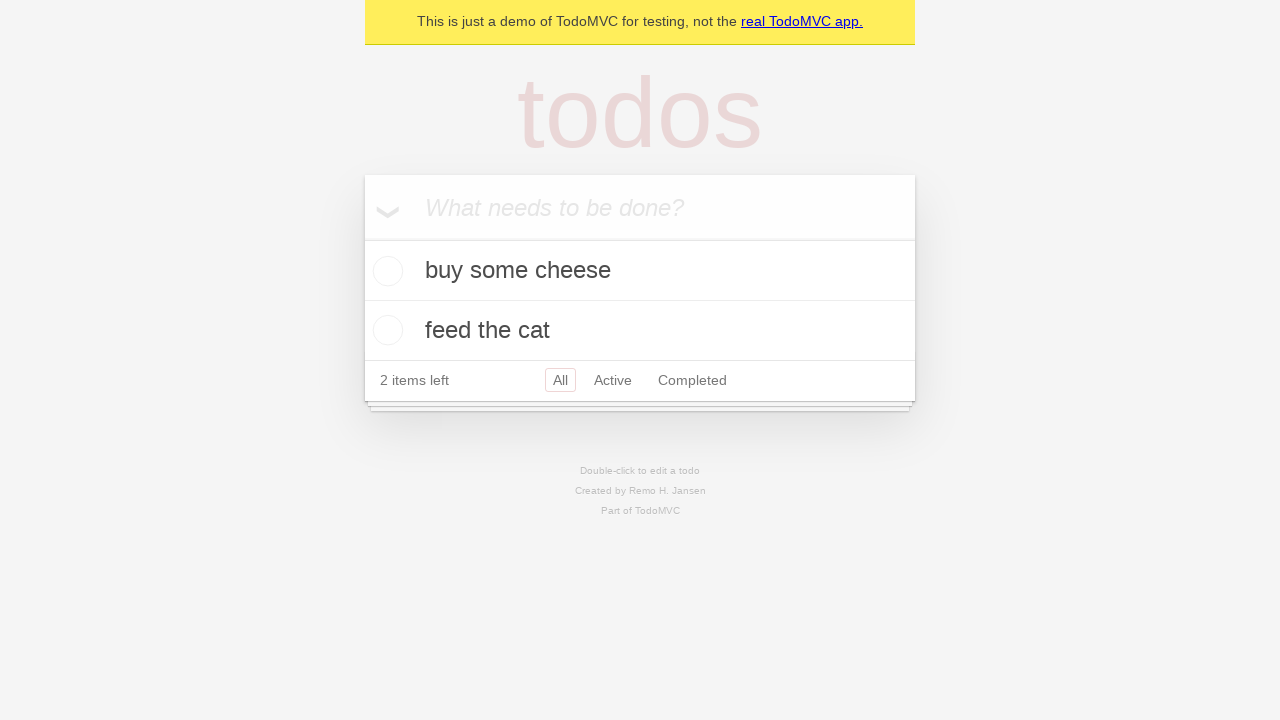

Filled input field with 'book a doctors appointment' on internal:attr=[placeholder="What needs to be done?"i]
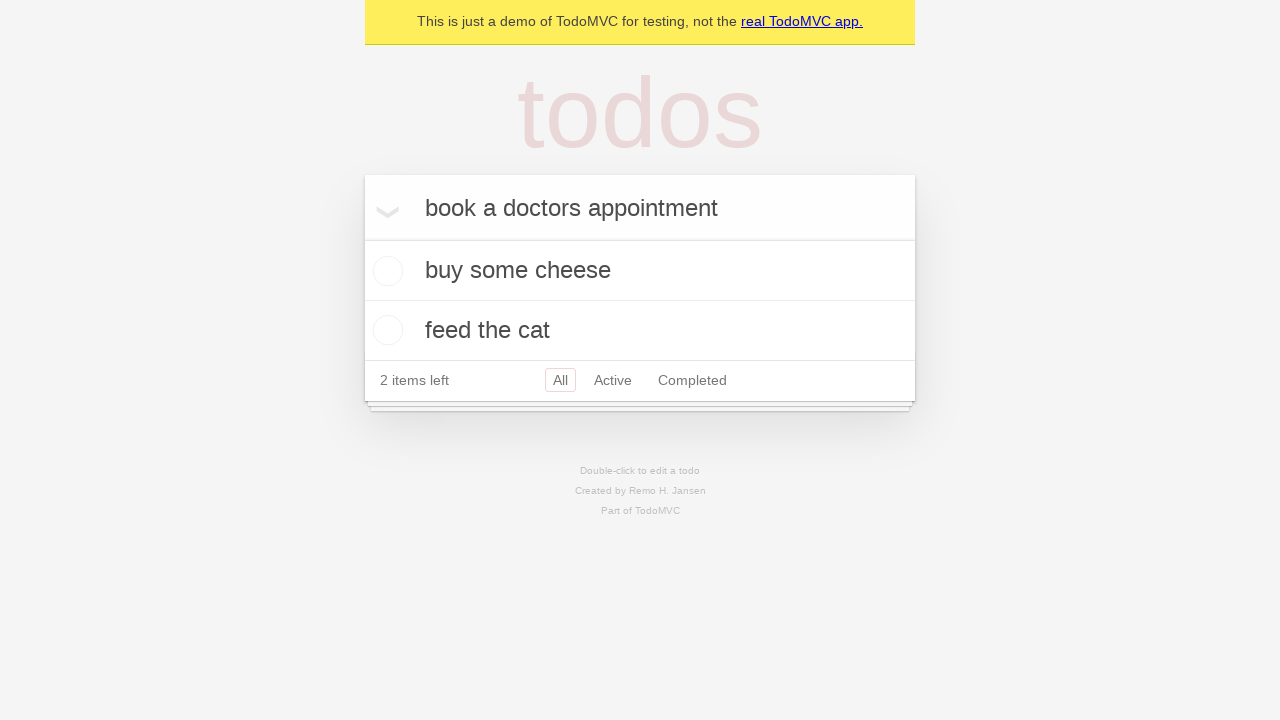

Pressed Enter to create todo 'book a doctors appointment' on internal:attr=[placeholder="What needs to be done?"i]
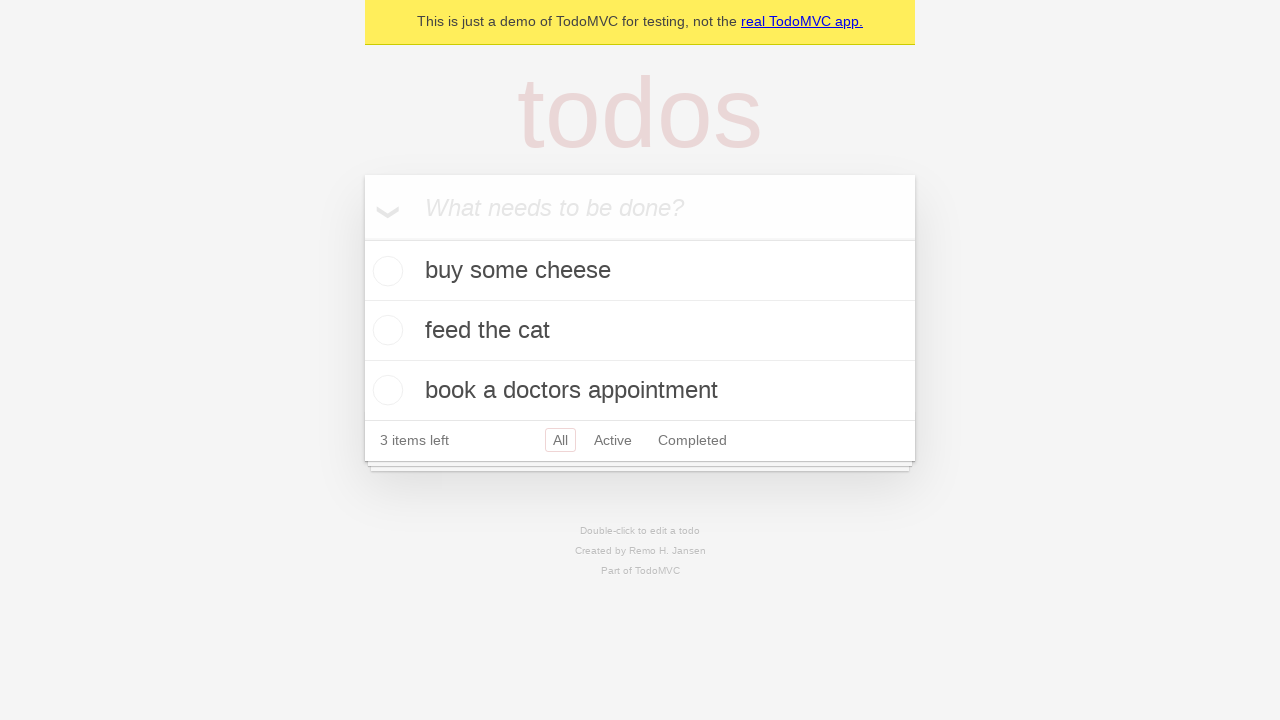

Located all todo items
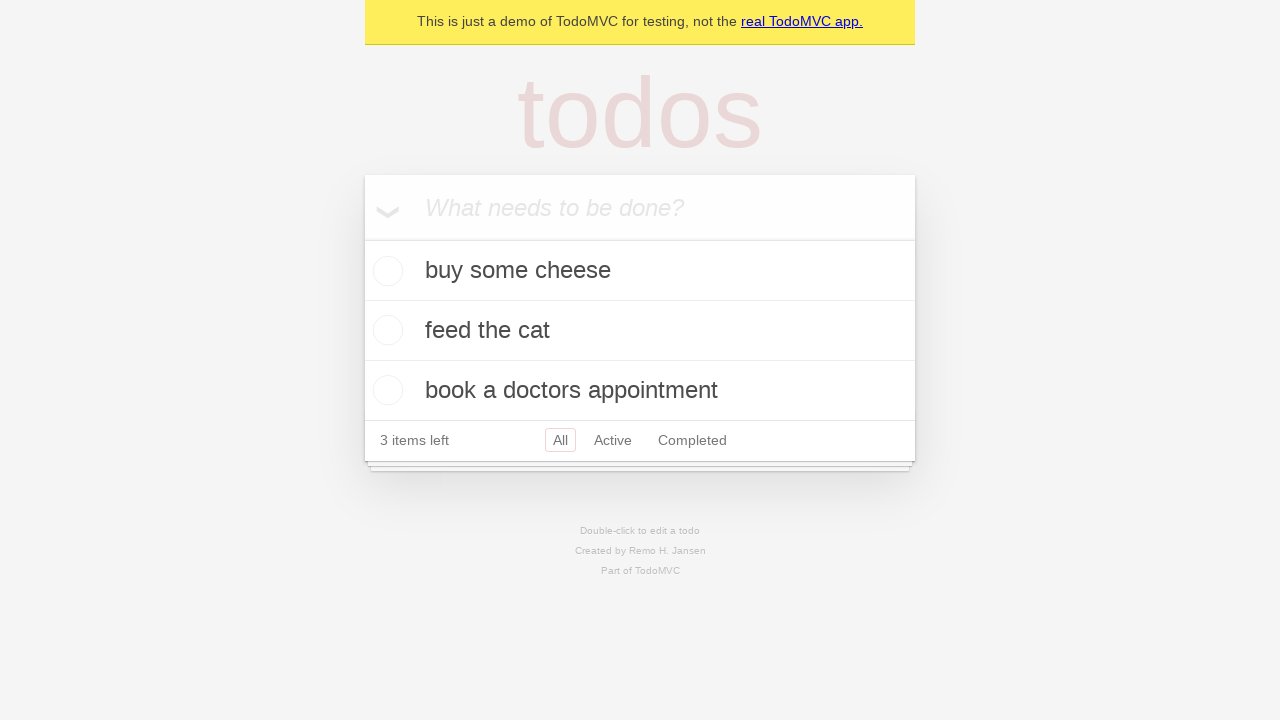

Double-clicked second todo item to enter edit mode at (640, 331) on internal:testid=[data-testid="todo-item"s] >> nth=1
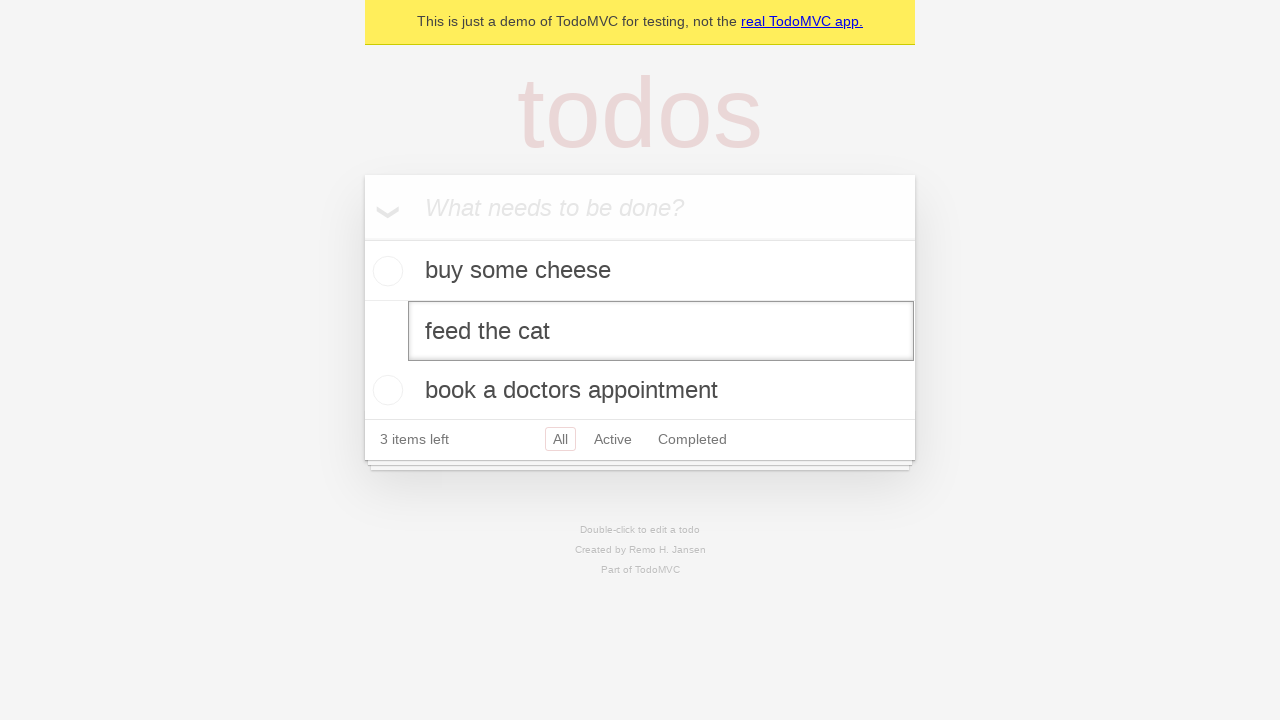

Located the edit input field for the second todo
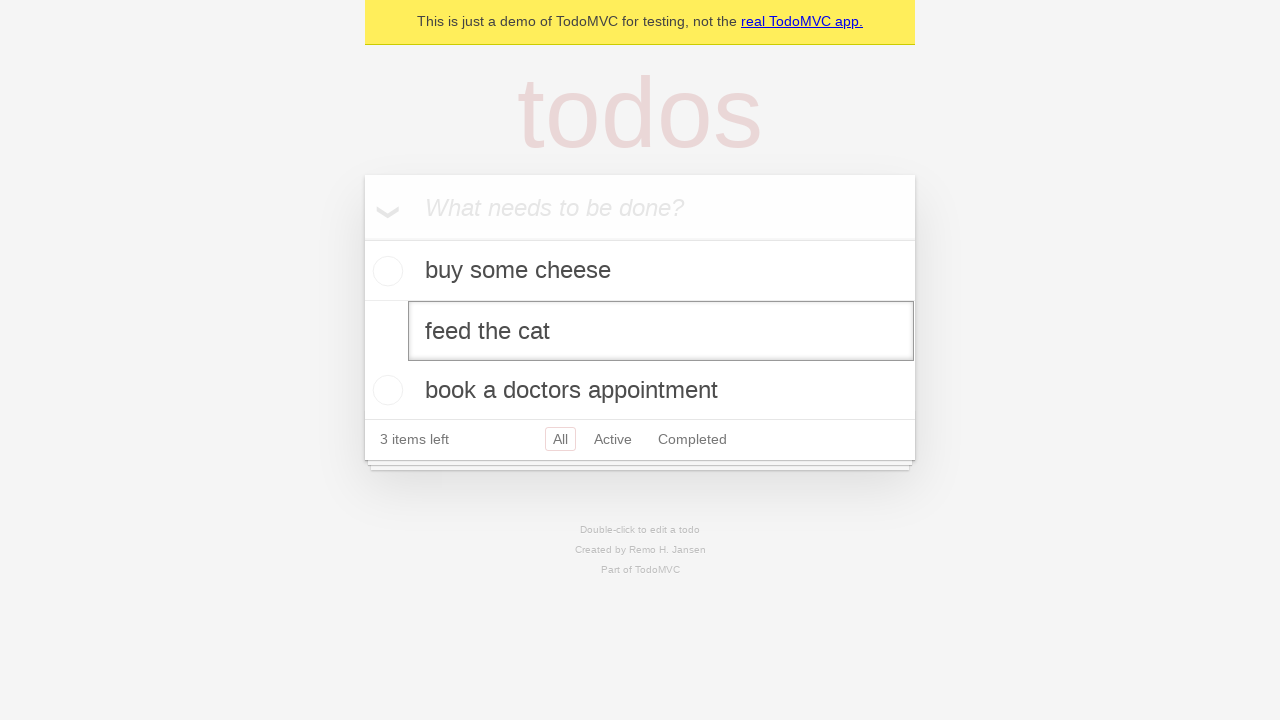

Cleared the edit input field to empty string on internal:testid=[data-testid="todo-item"s] >> nth=1 >> internal:role=textbox[nam
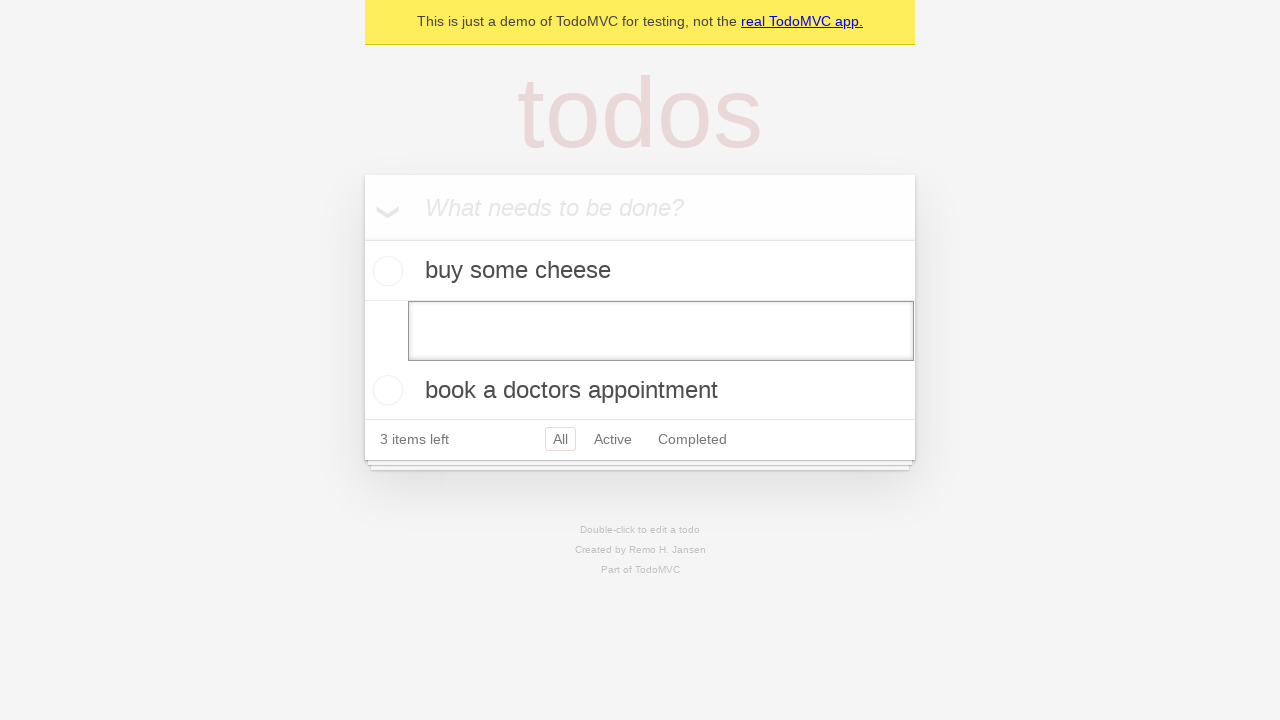

Pressed Enter to confirm the empty edit, removing the item on internal:testid=[data-testid="todo-item"s] >> nth=1 >> internal:role=textbox[nam
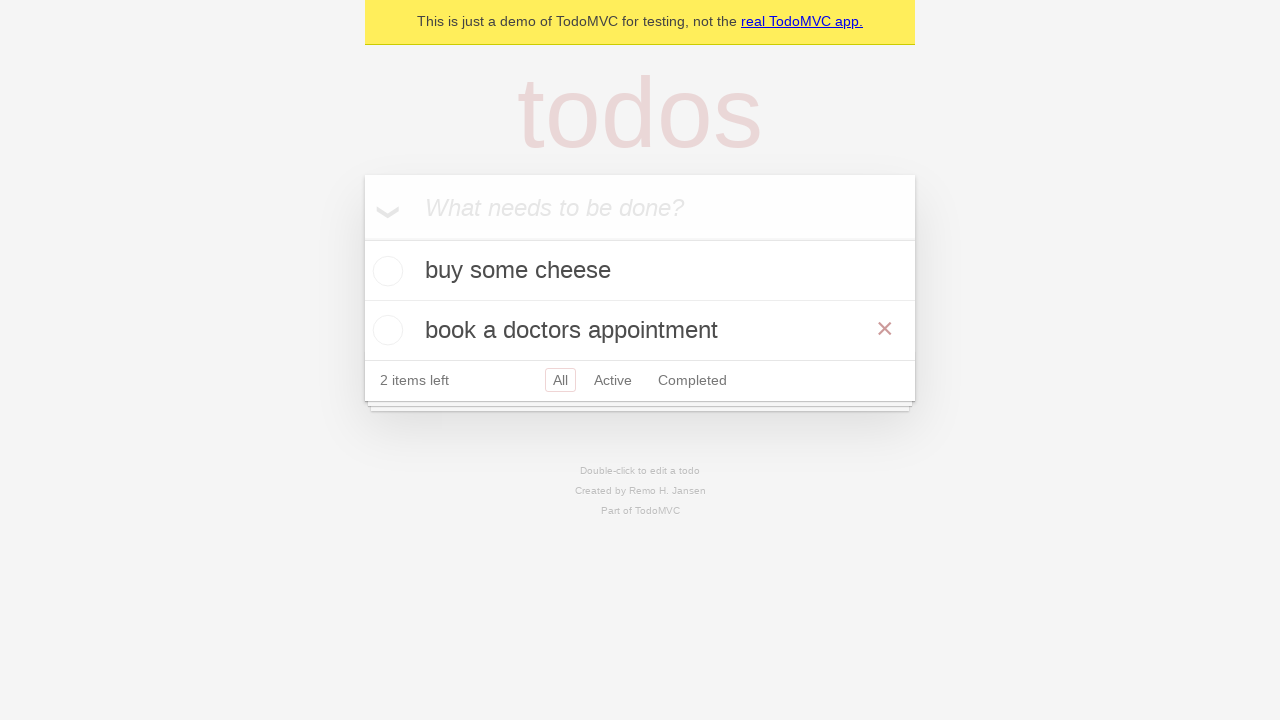

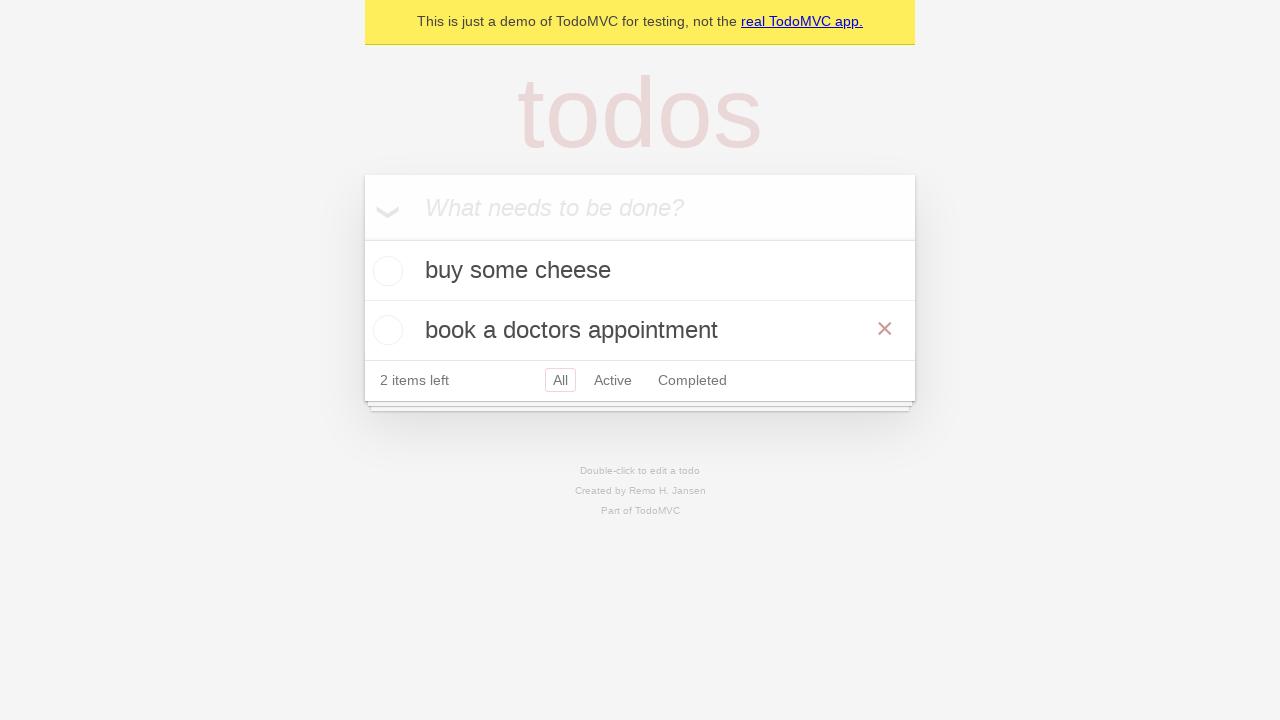